Navigates to a specific Stepik lesson page (lesson 25969, step 8) and verifies the page loads

Starting URL: https://stepik.org/lesson/25969/step/8

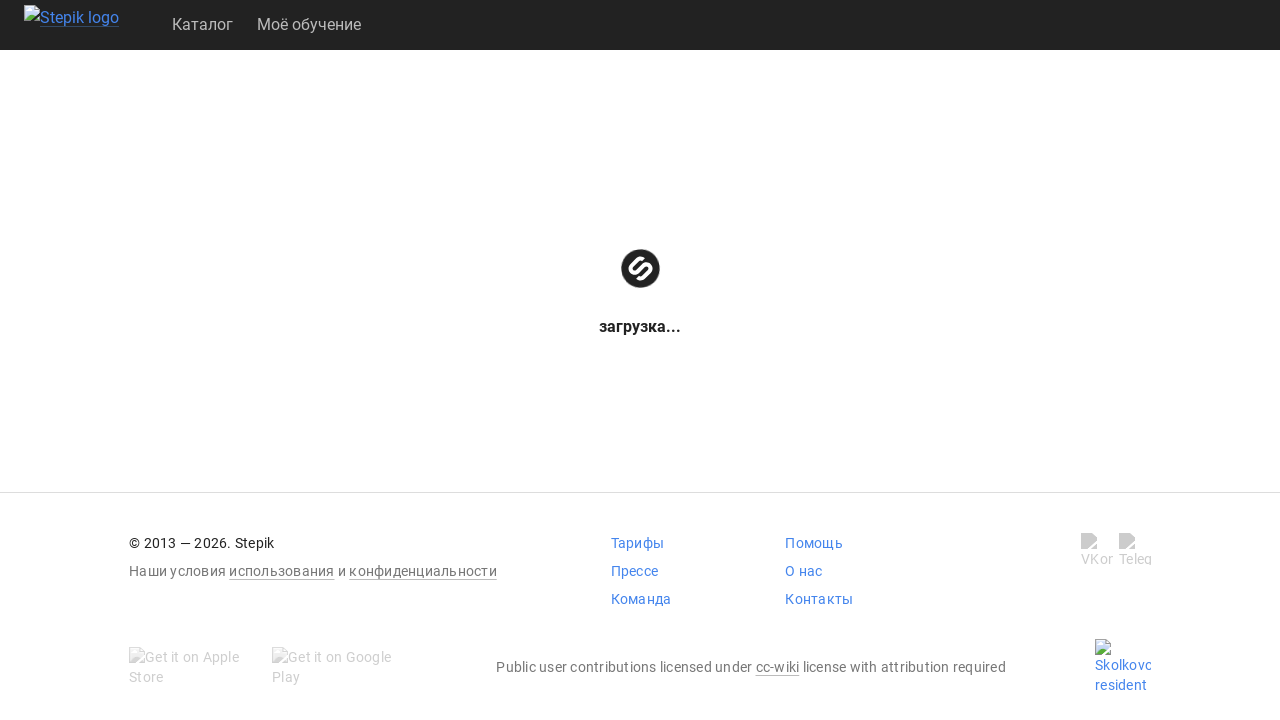

Page DOM content loaded for Stepik lesson 25969, step 8
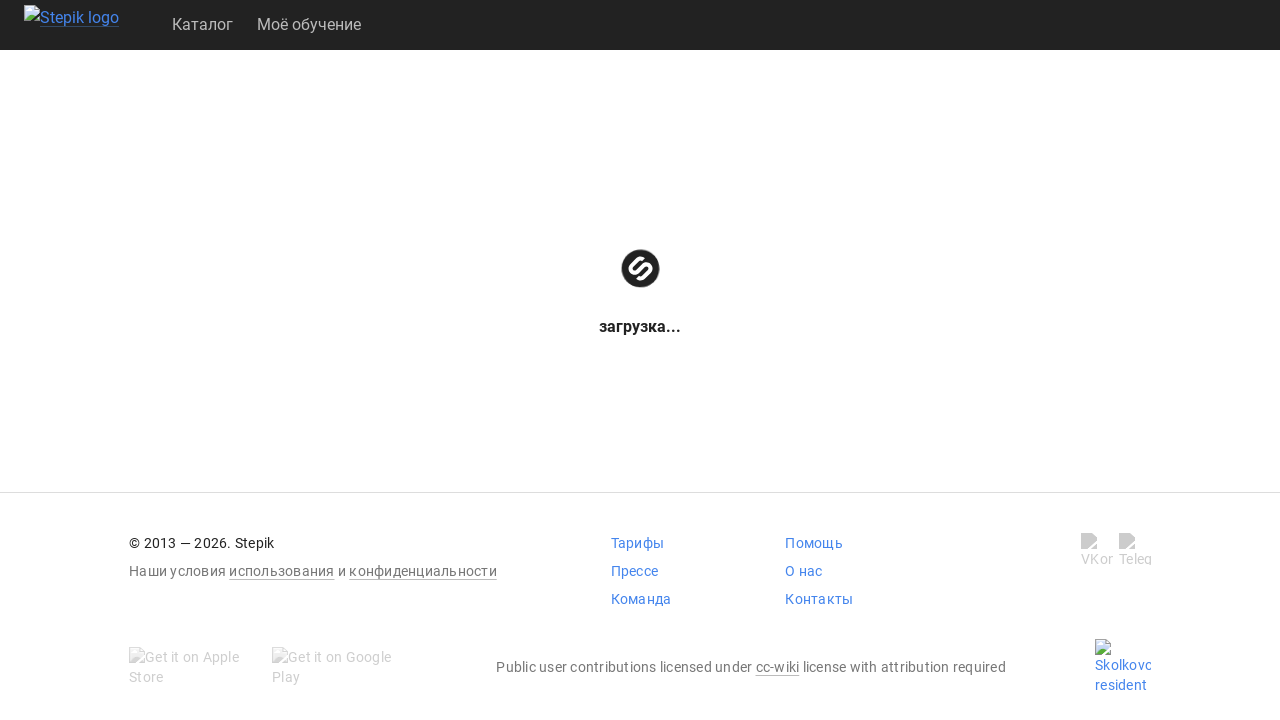

Lesson content area verified and loaded
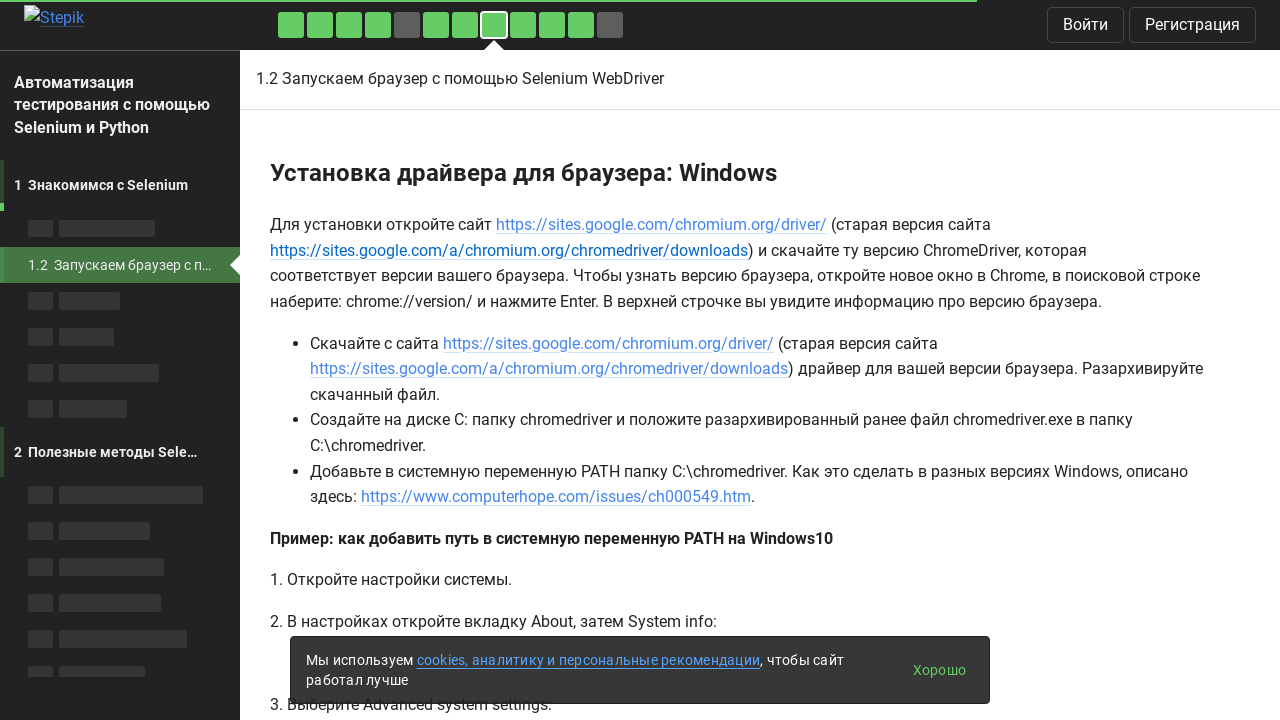

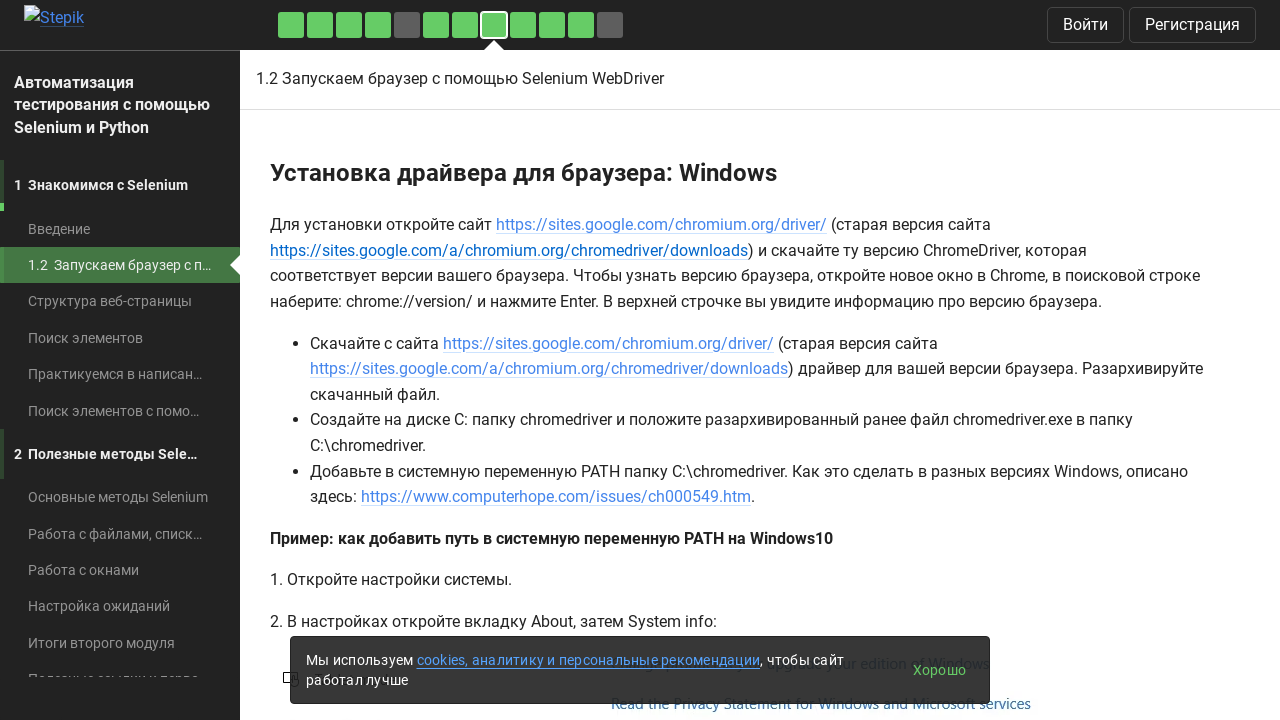